Tests browser navigation capabilities by clicking a register link on the ToolsQA Selenium training page, then performing back, forward, and refresh operations to verify navigation history works correctly.

Starting URL: https://www.toolsqa.com/selenium-training/

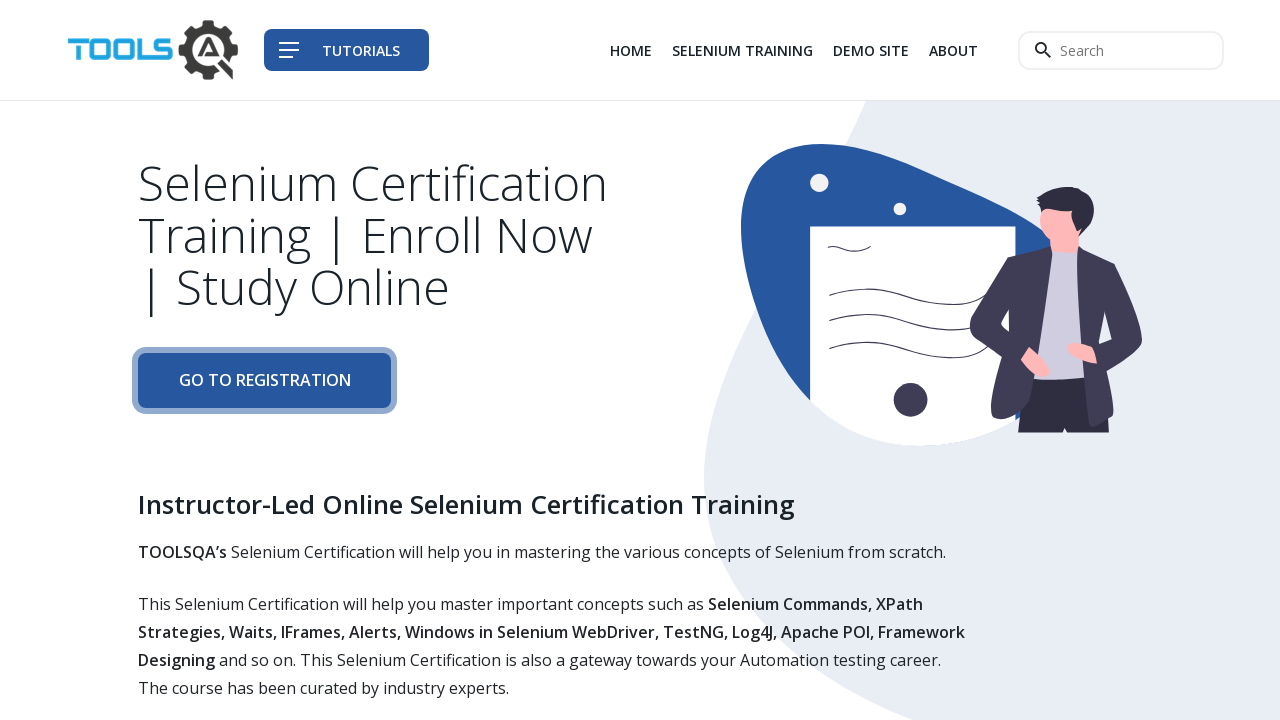

Register link became visible on ToolsQA Selenium training page
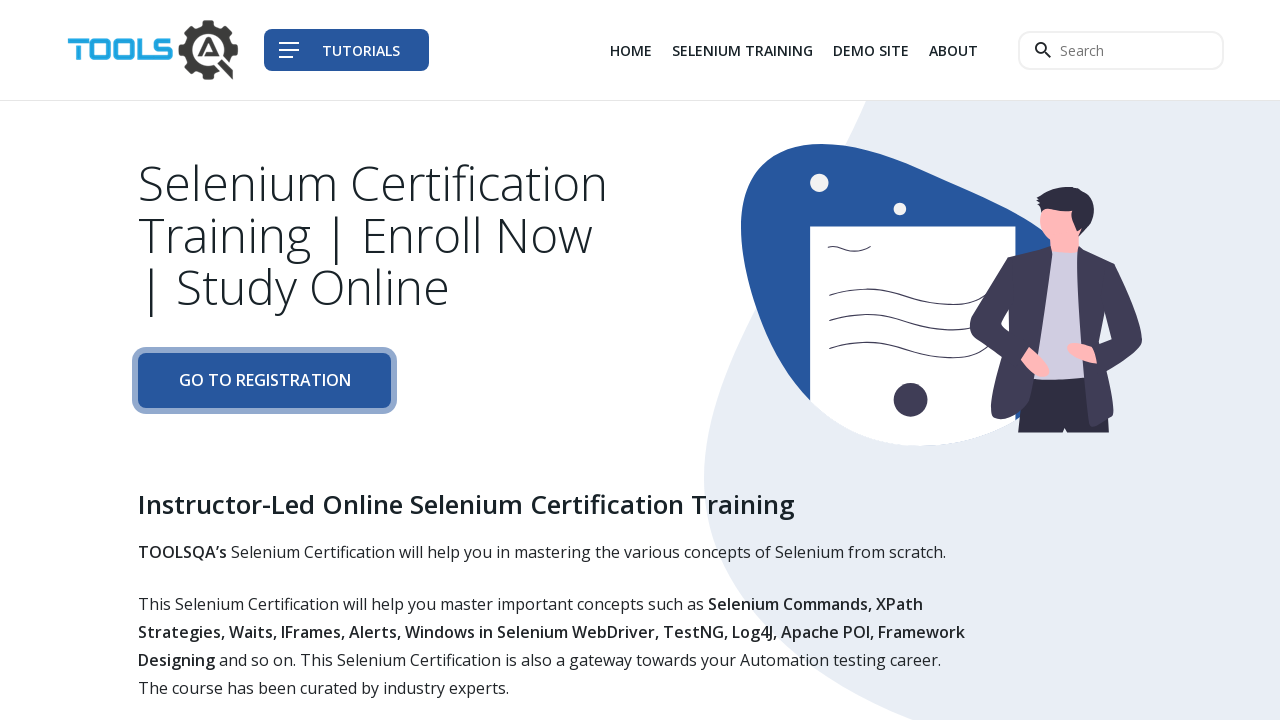

Clicked register link at (264, 381) on xpath=//div[@class='selenium-training-page']/div[1]/div/div[1]/div[2]/a
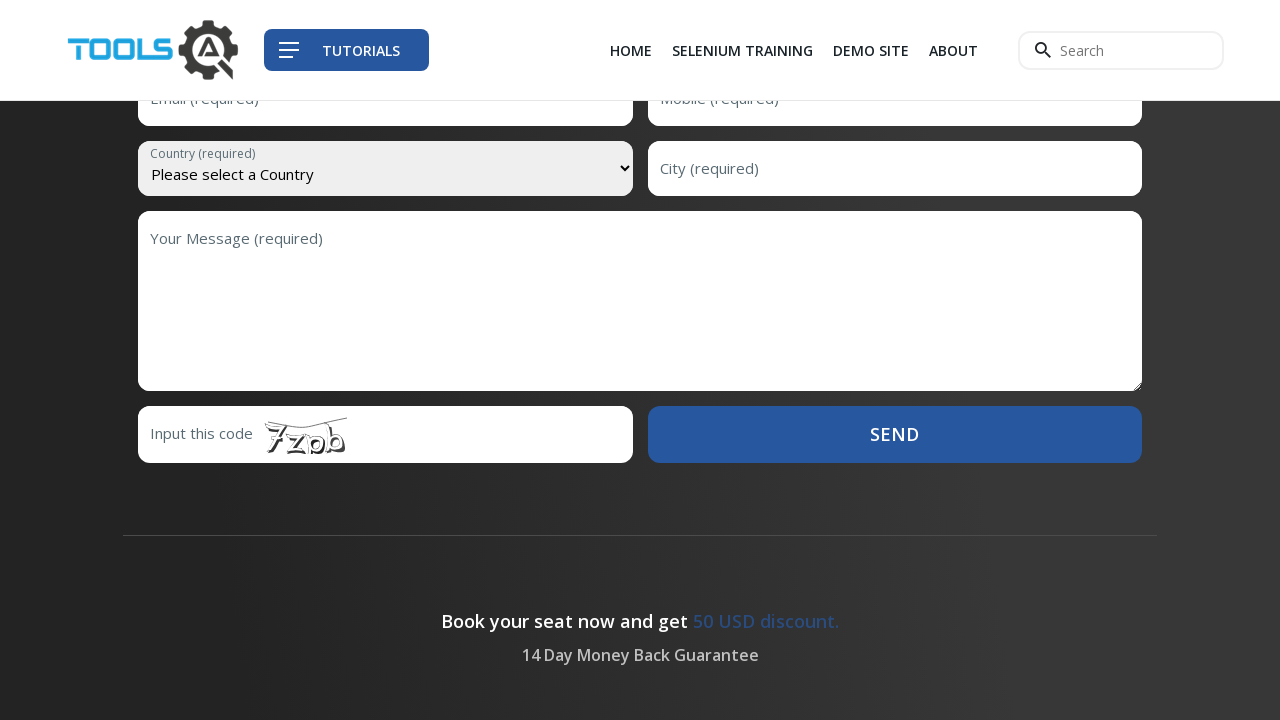

Page loaded after clicking register link
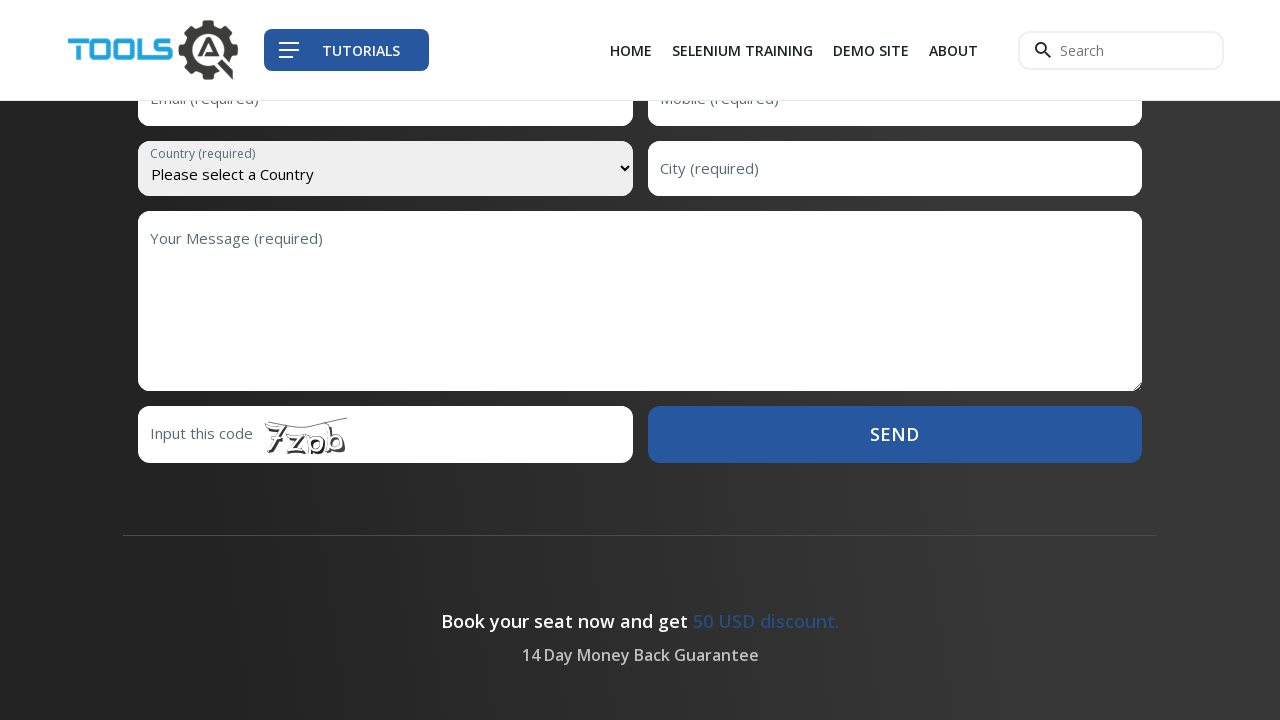

Navigated back to previous page using browser back button
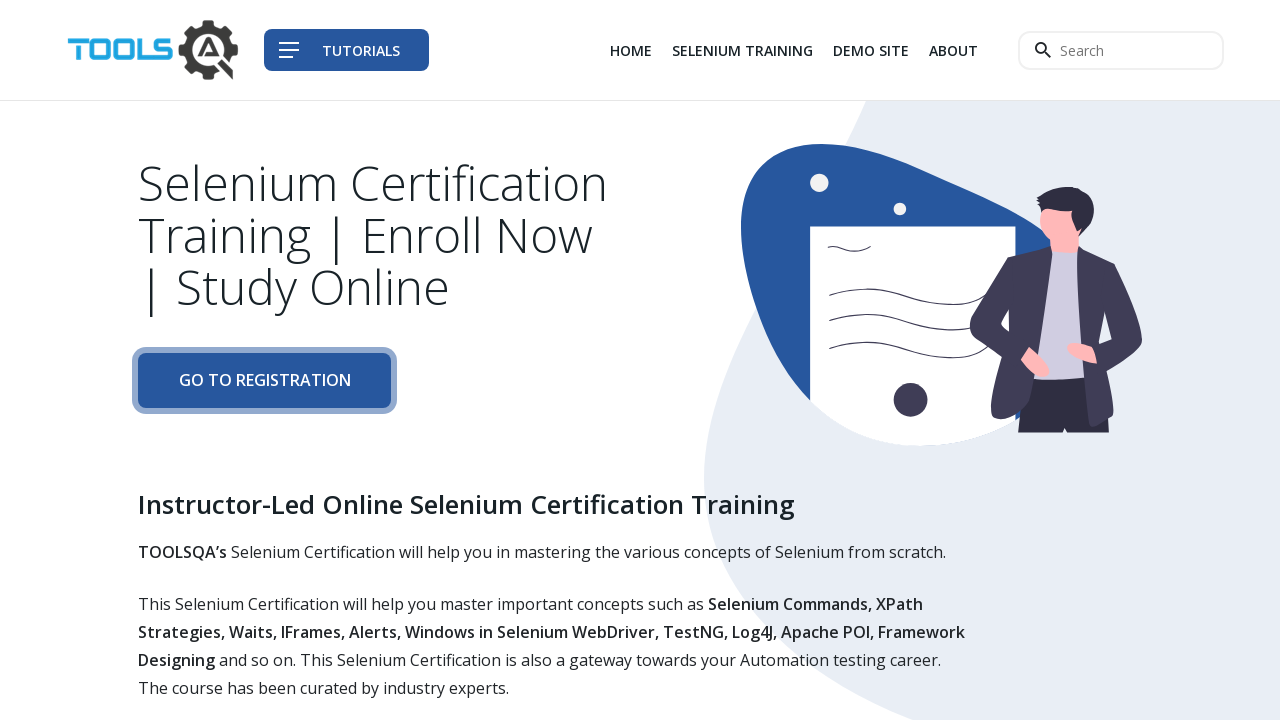

Page loaded after back navigation
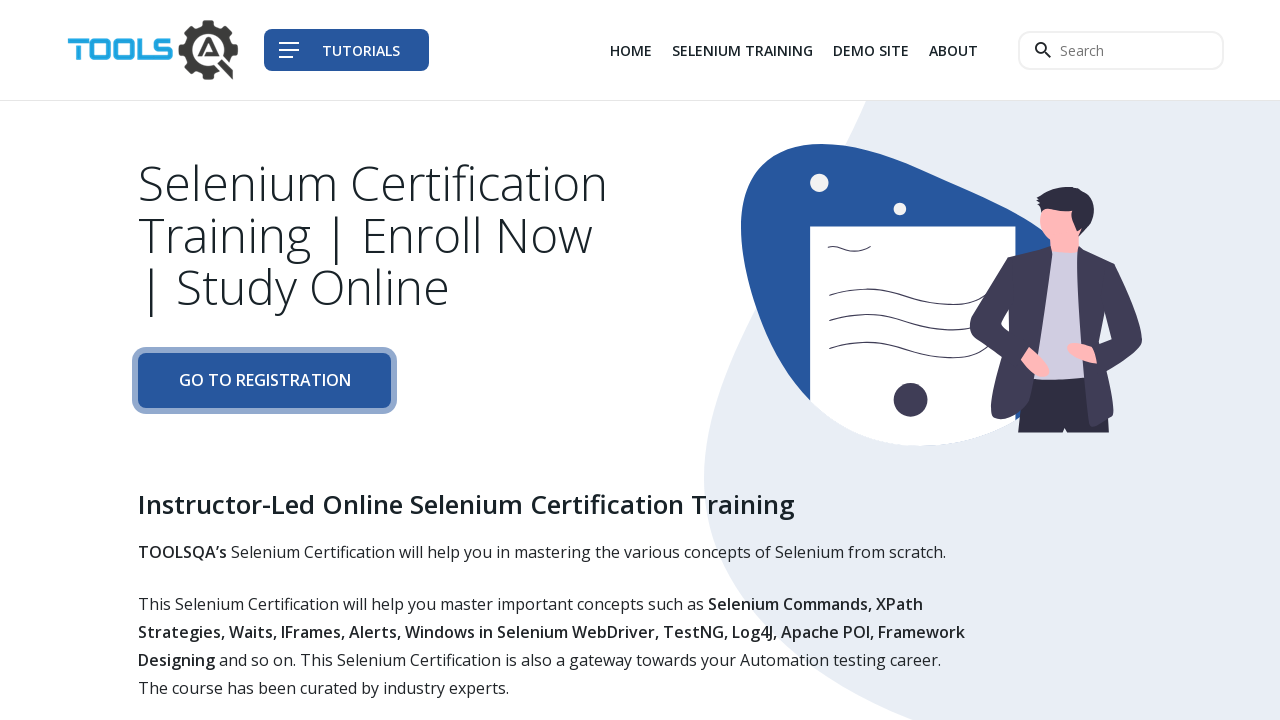

Navigated forward using browser forward button
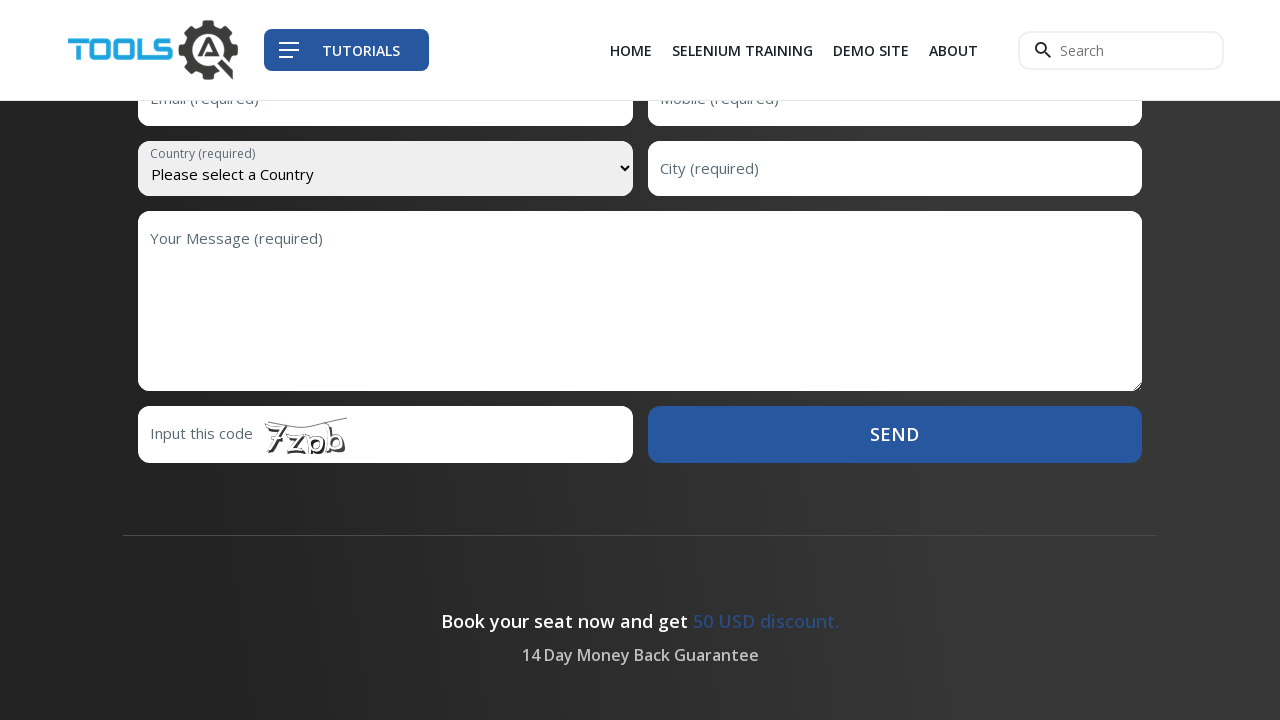

Page loaded after forward navigation
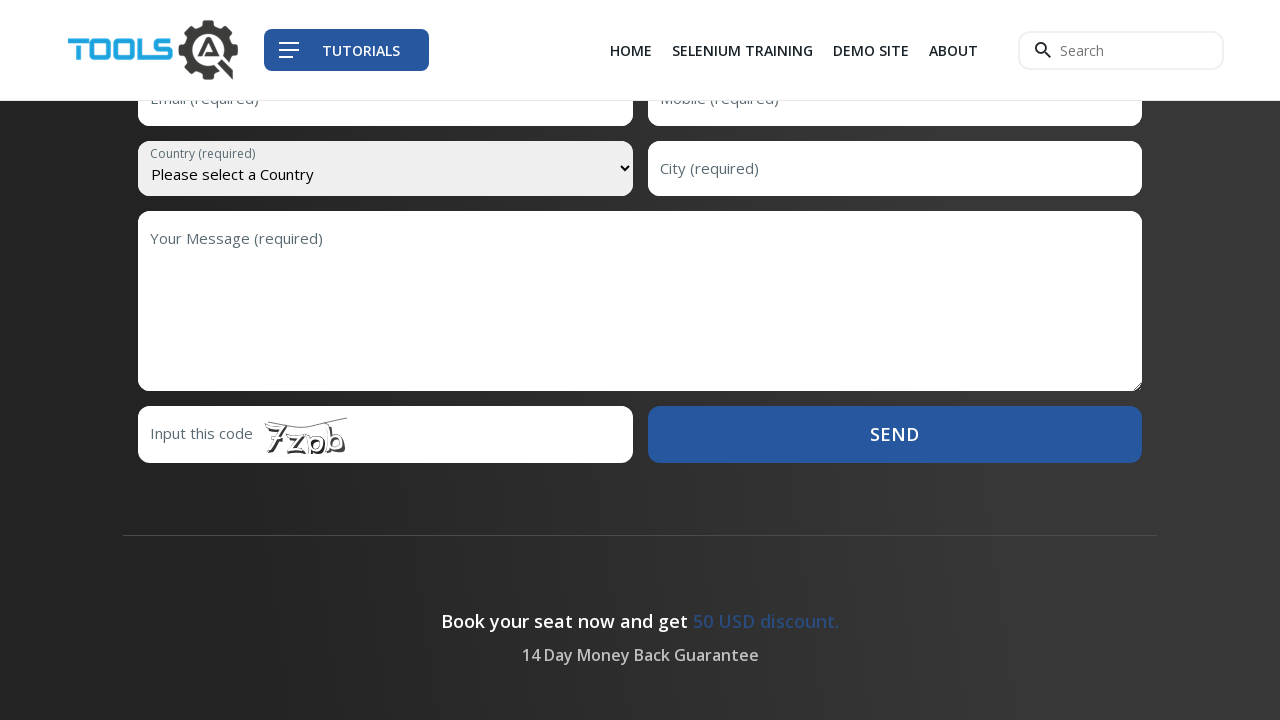

Navigated back again using browser back button
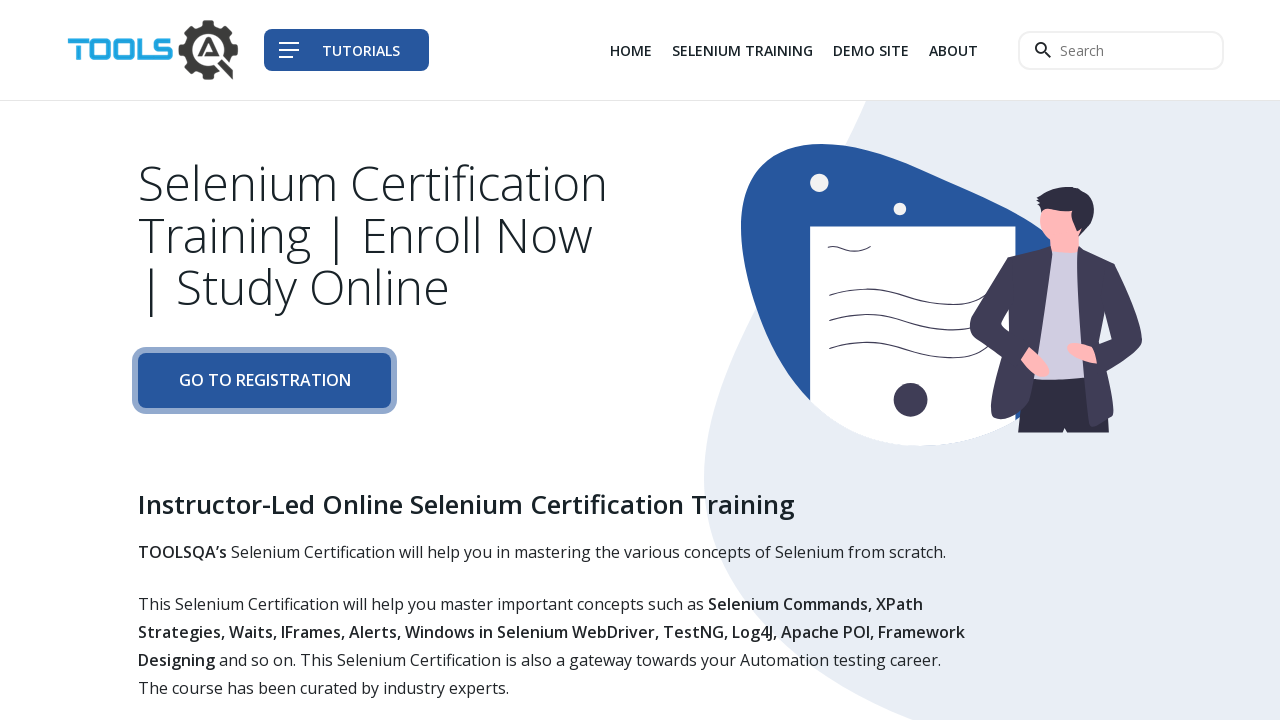

Page loaded after second back navigation
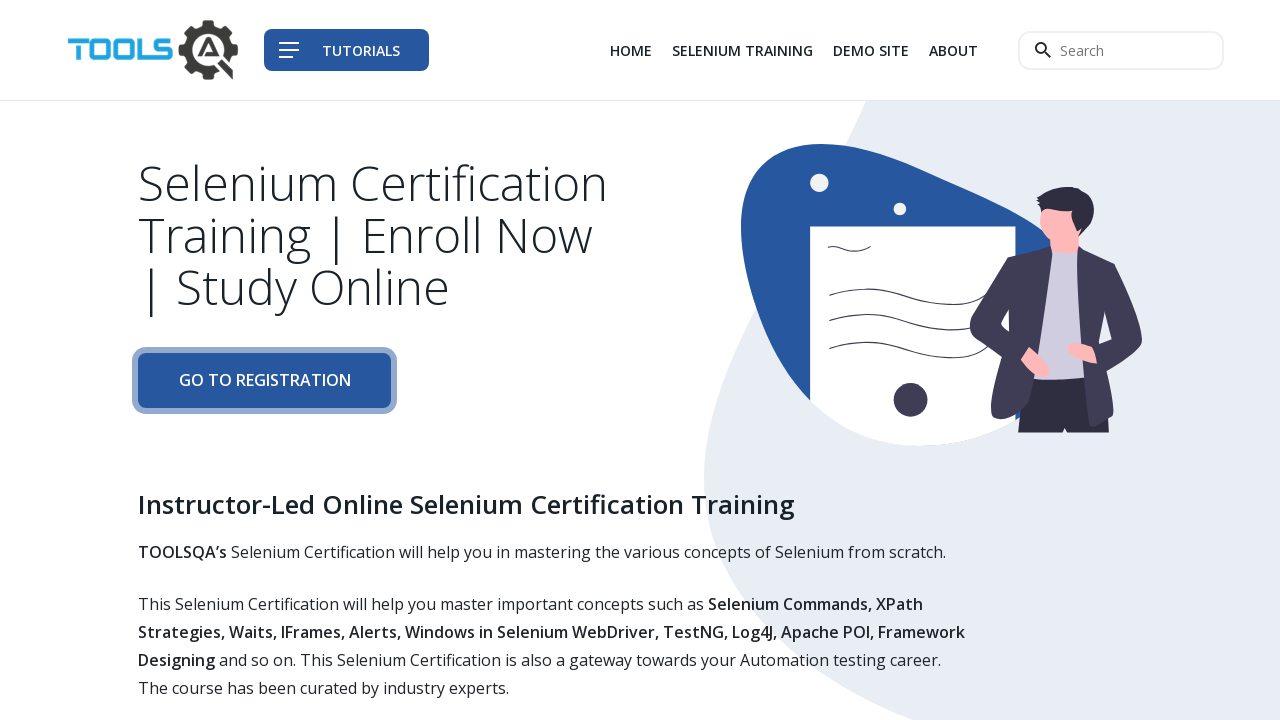

Refreshed the current page
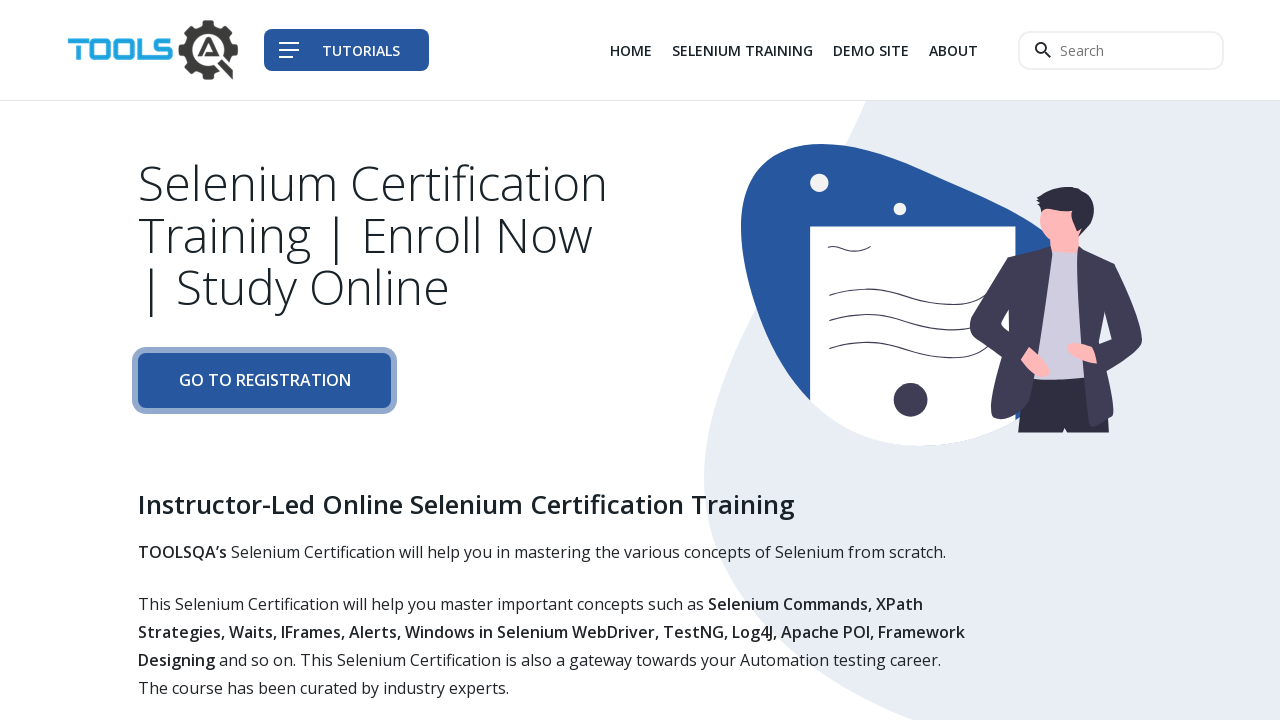

Page loaded after refresh
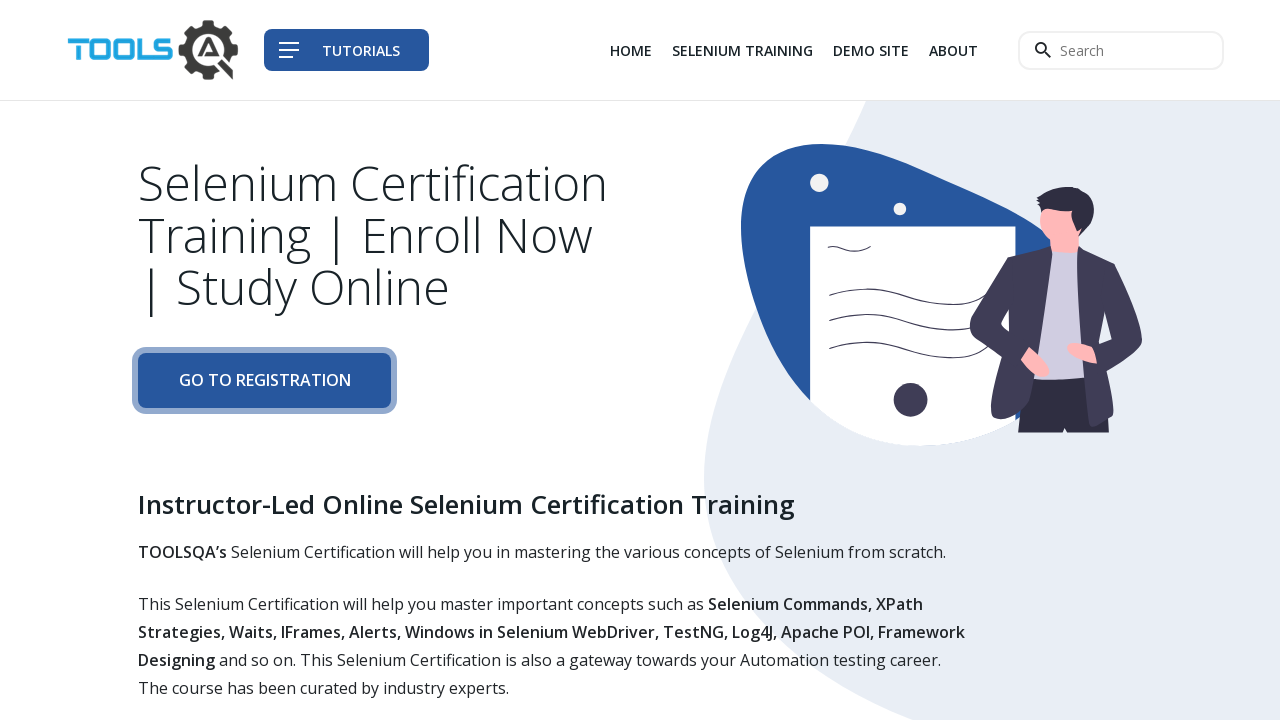

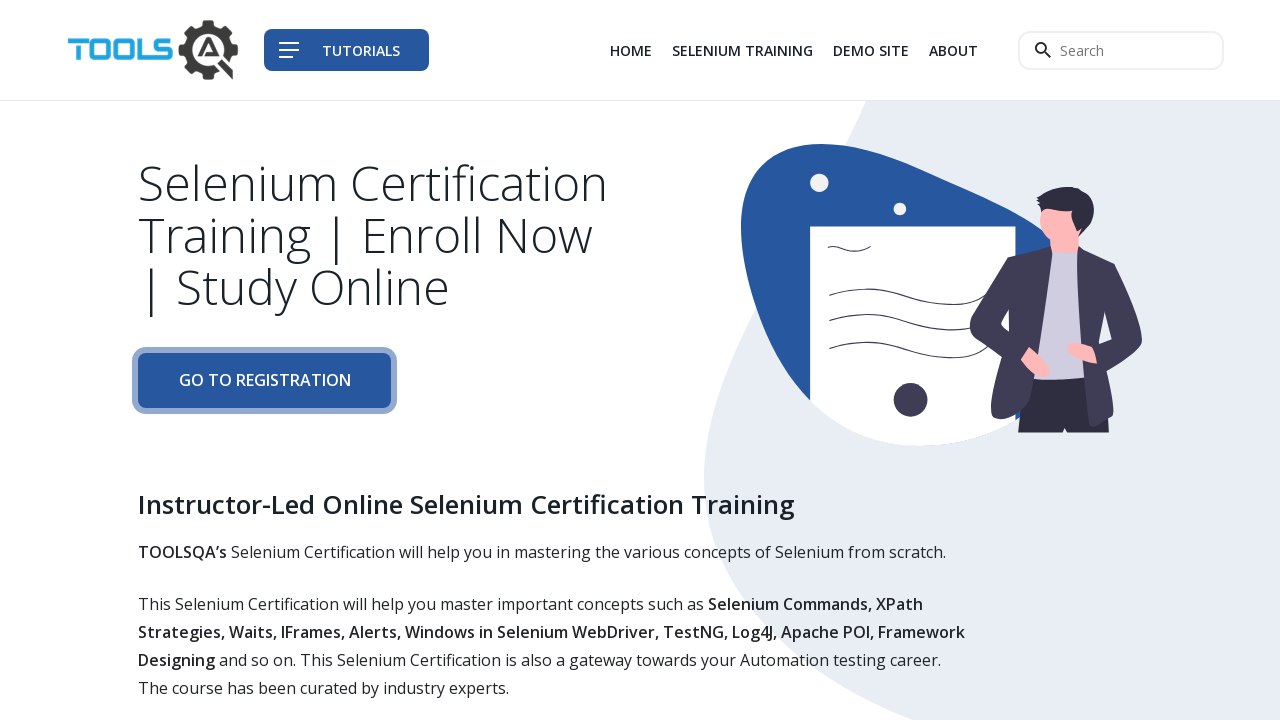